Tests saving preferences by filling in favorite films and serials fields, navigating through pages, and verifying the saved data is displayed correctly

Starting URL: https://lm.skillbox.cc/qa_tester/module07/practice3/

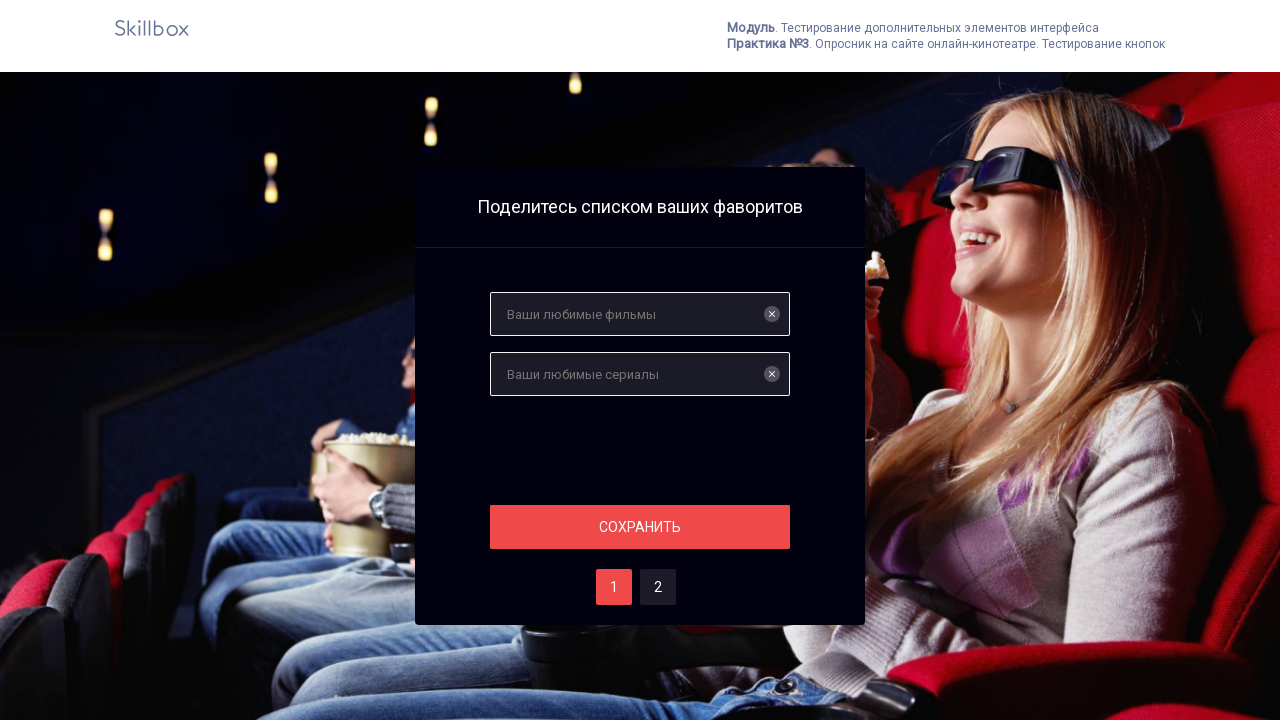

Filled favorite films field with 'Скотт Пилигрим против всех' on #films
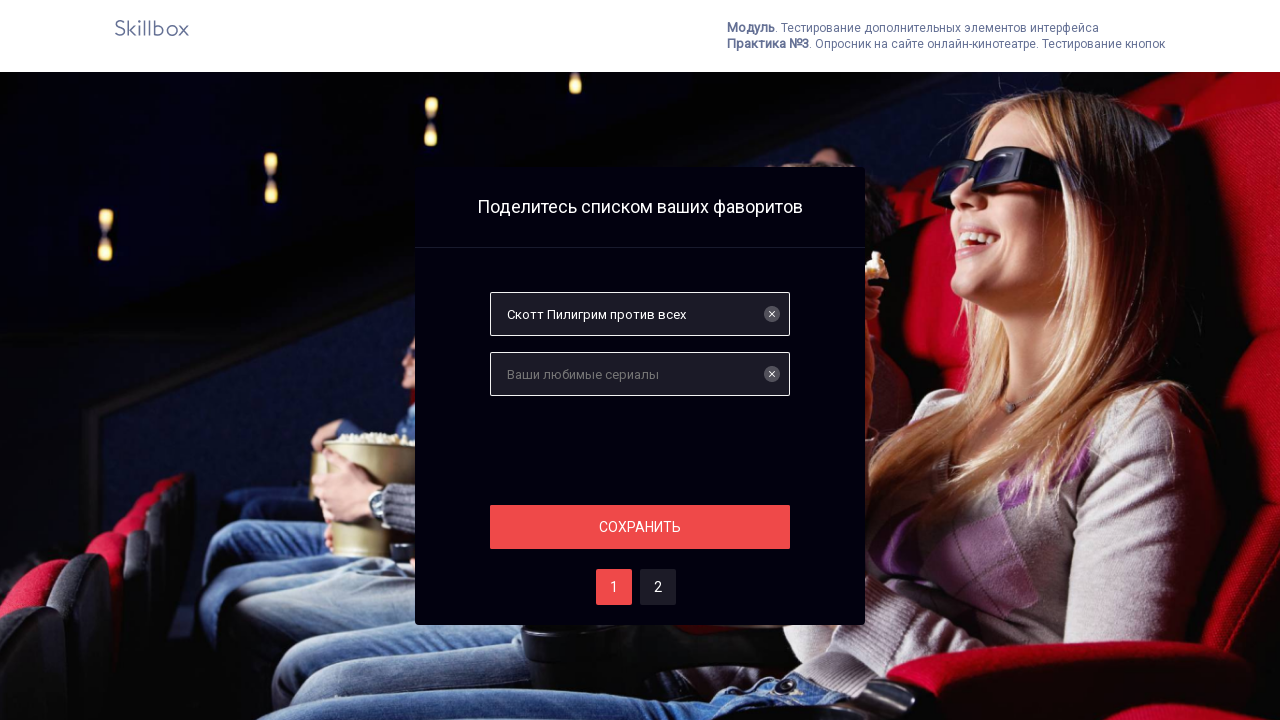

Filled favorite serials field with 'Клиника' on #serials
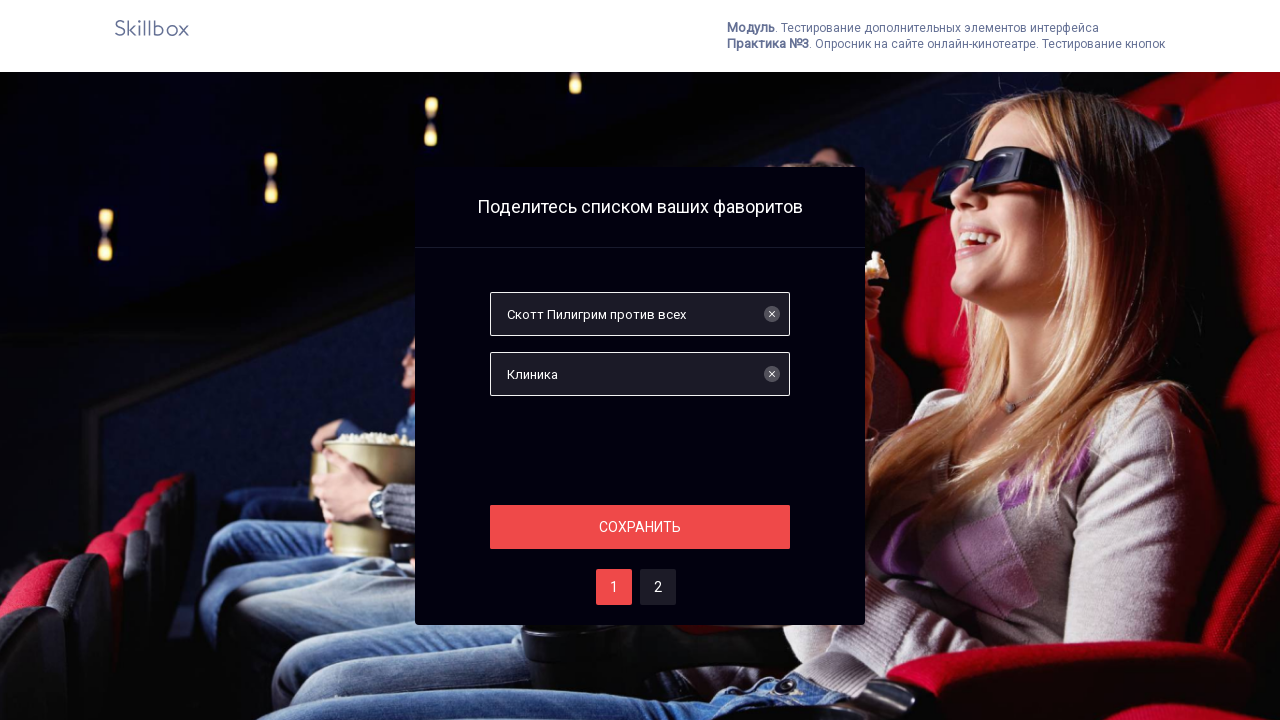

Clicked save button to save preferences at (640, 527) on #save
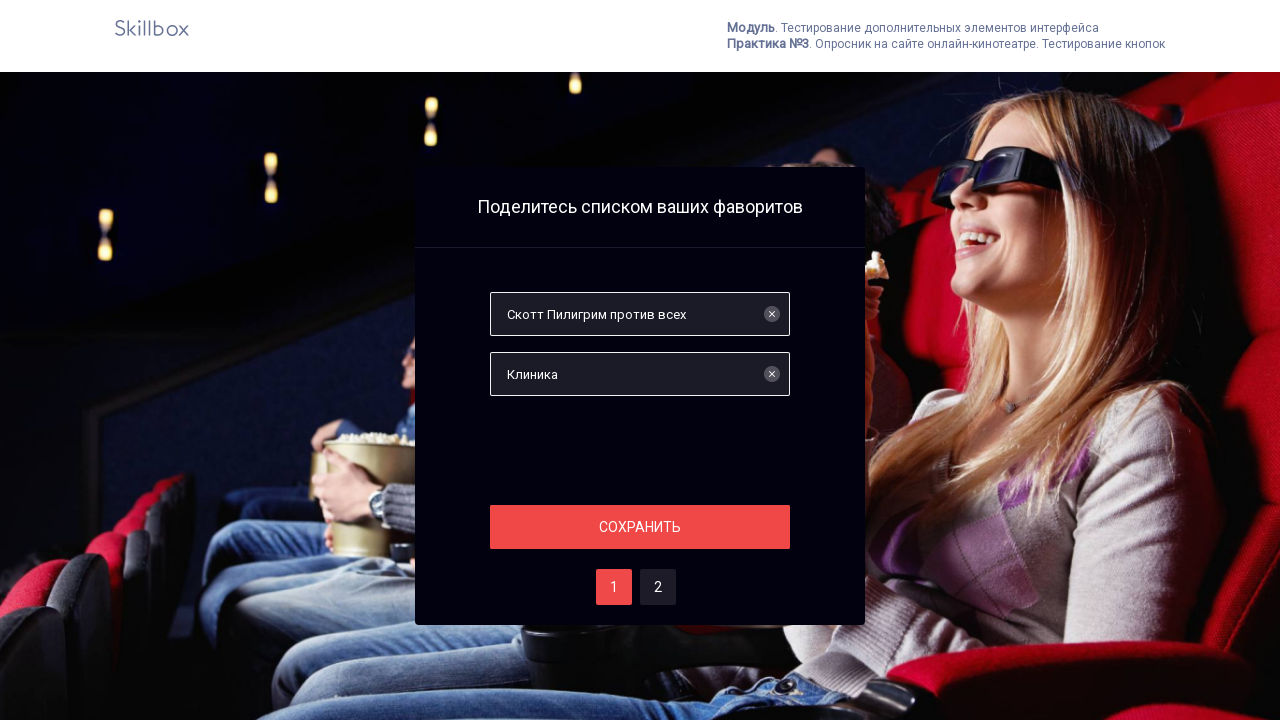

Navigated to page 2 at (658, 587) on #two
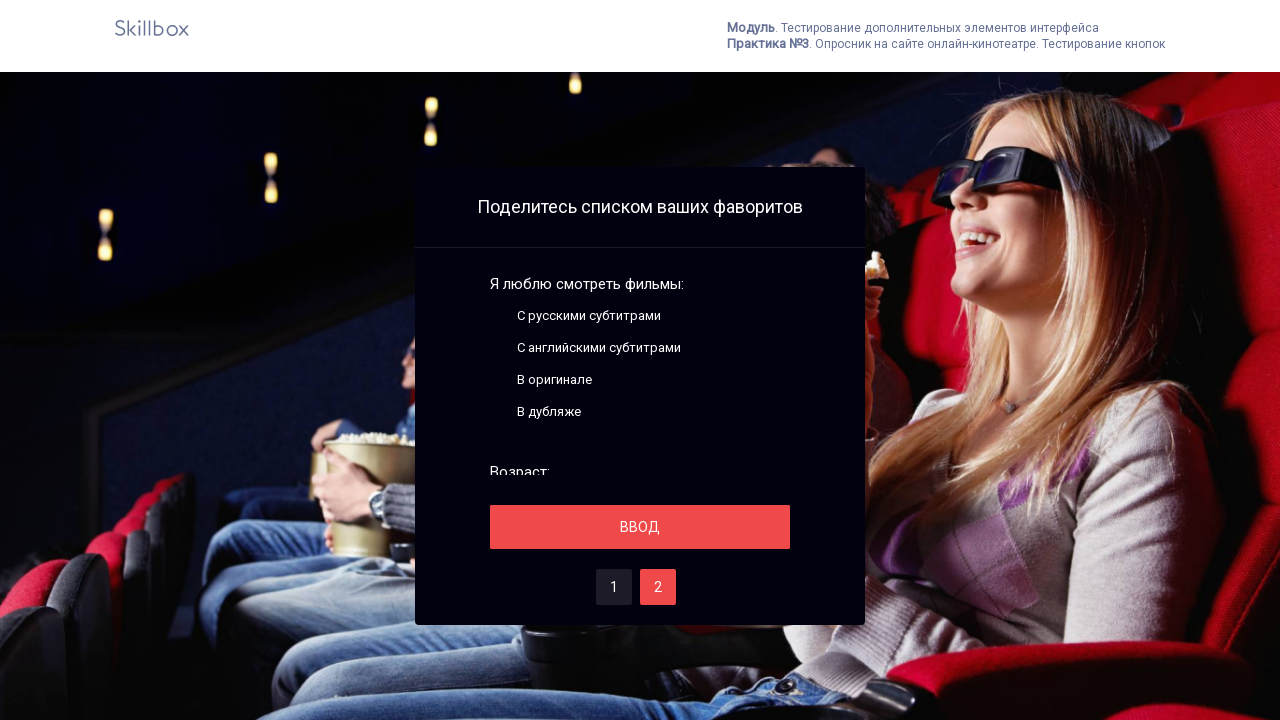

Clicked save button on page 2 at (640, 527) on #save
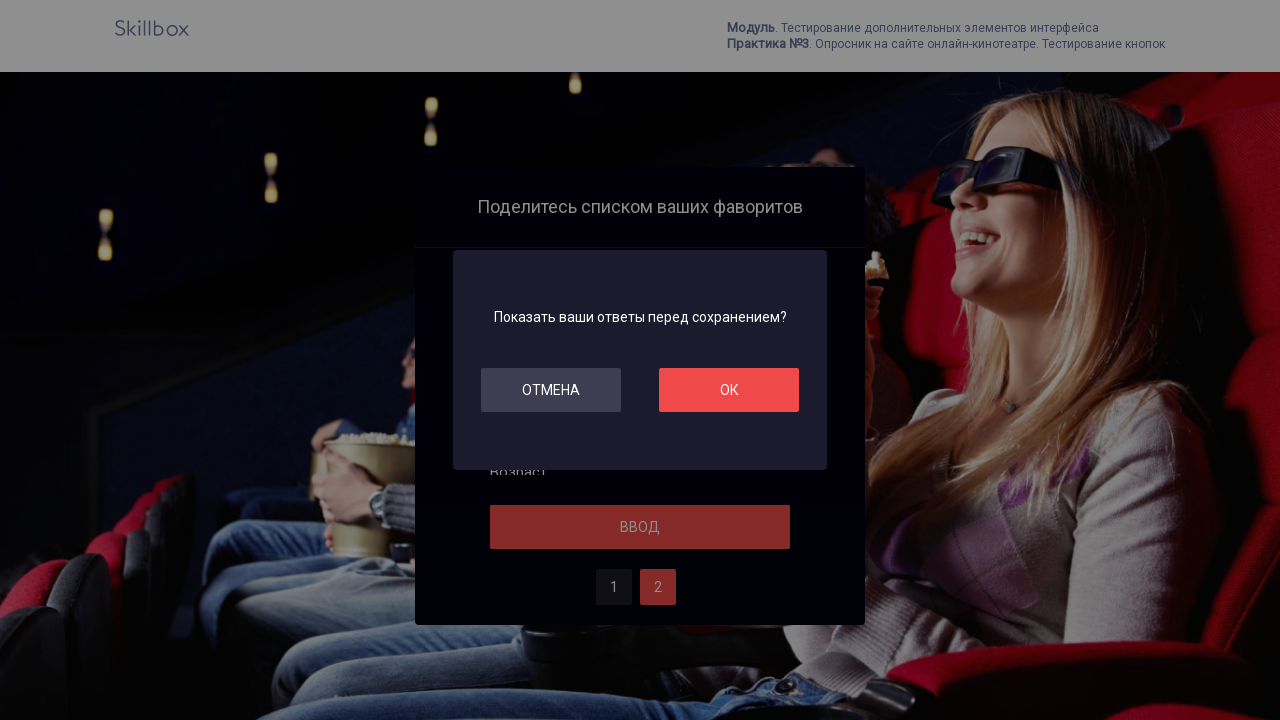

Clicked OK button to show answers at (729, 390) on #ok
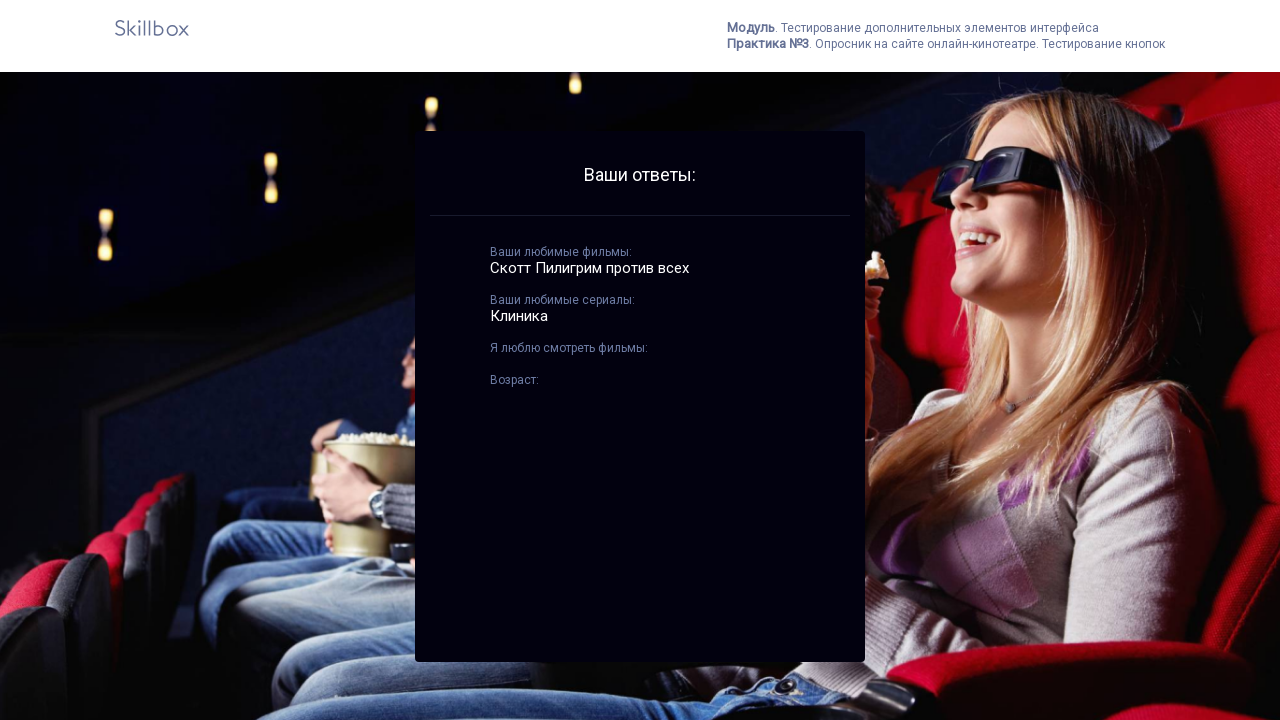

Waited for best films element to load
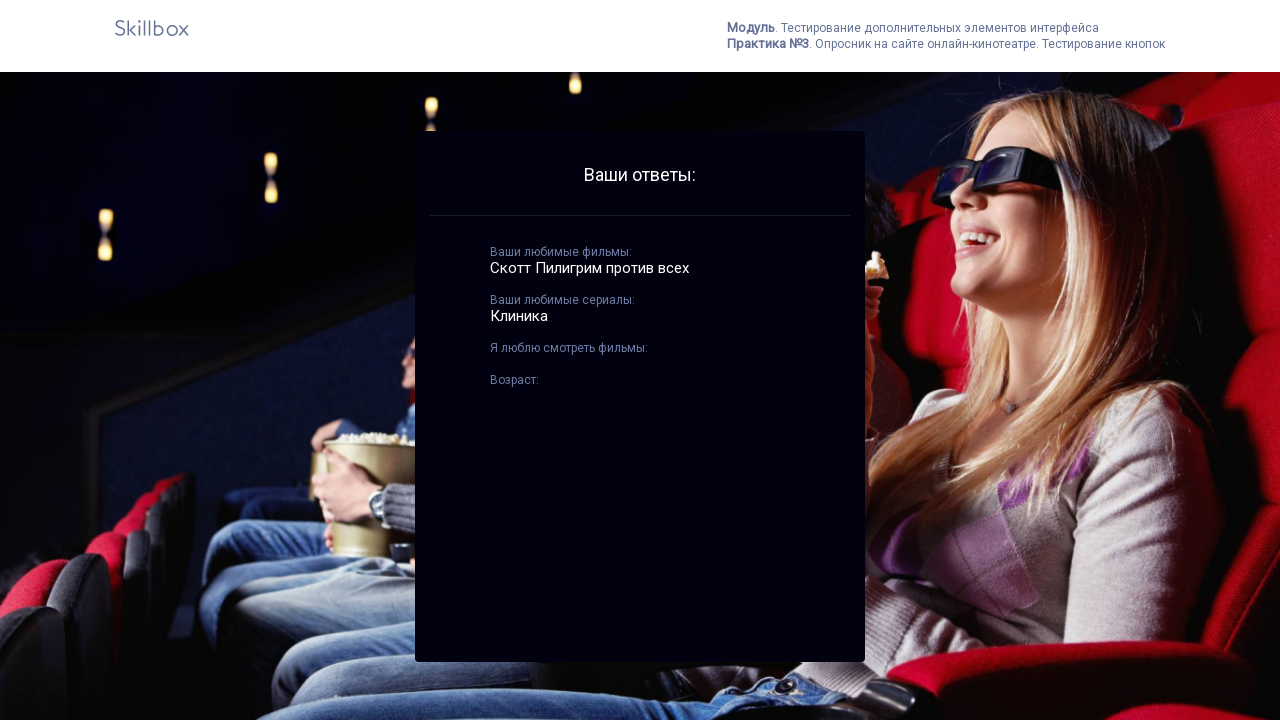

Waited for best serials element to load
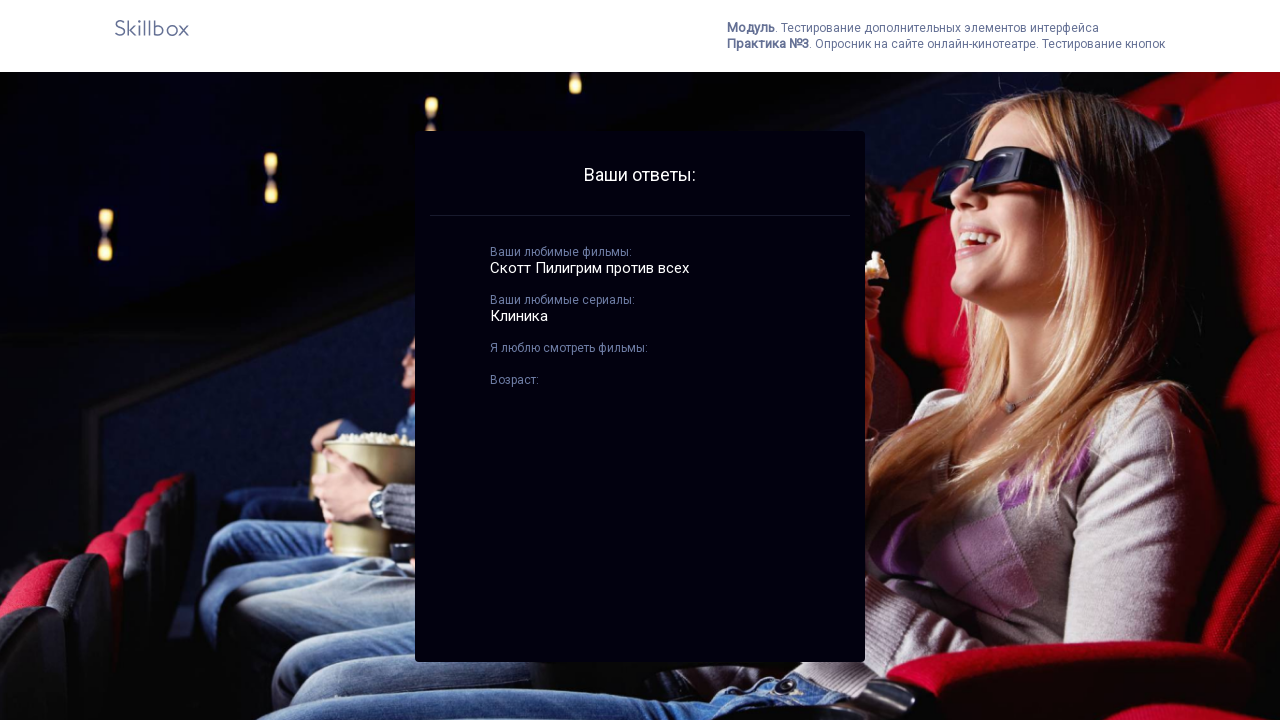

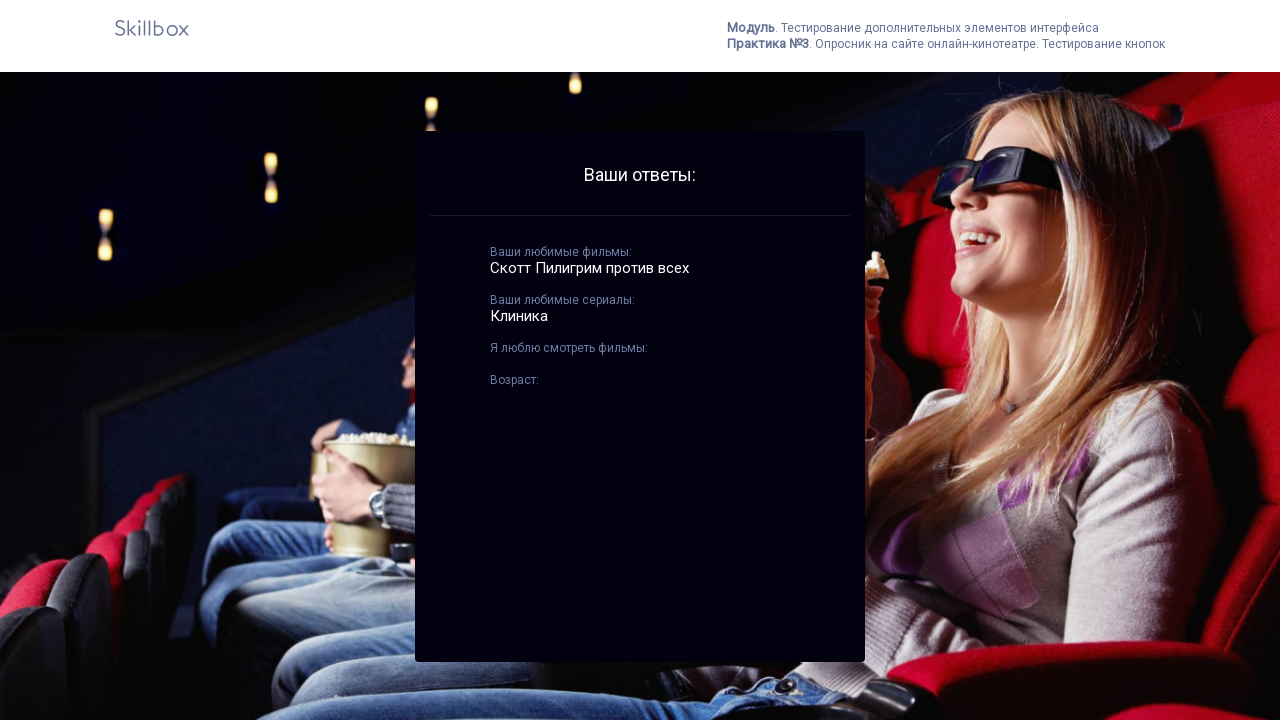